Tests an online CRC32 hash generator tool by entering text into the input field and waiting for the hash output to be computed

Starting URL: https://emn178.github.io/online-tools/crc32.html

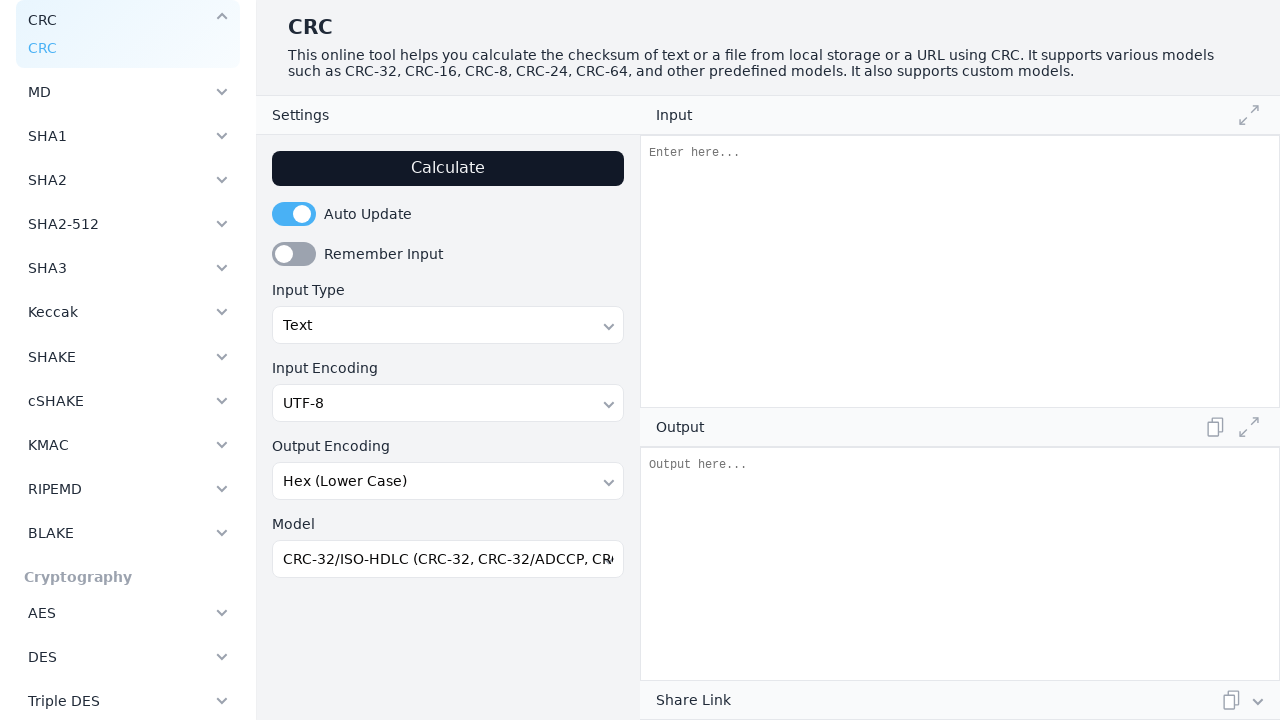

Waited for input field to load
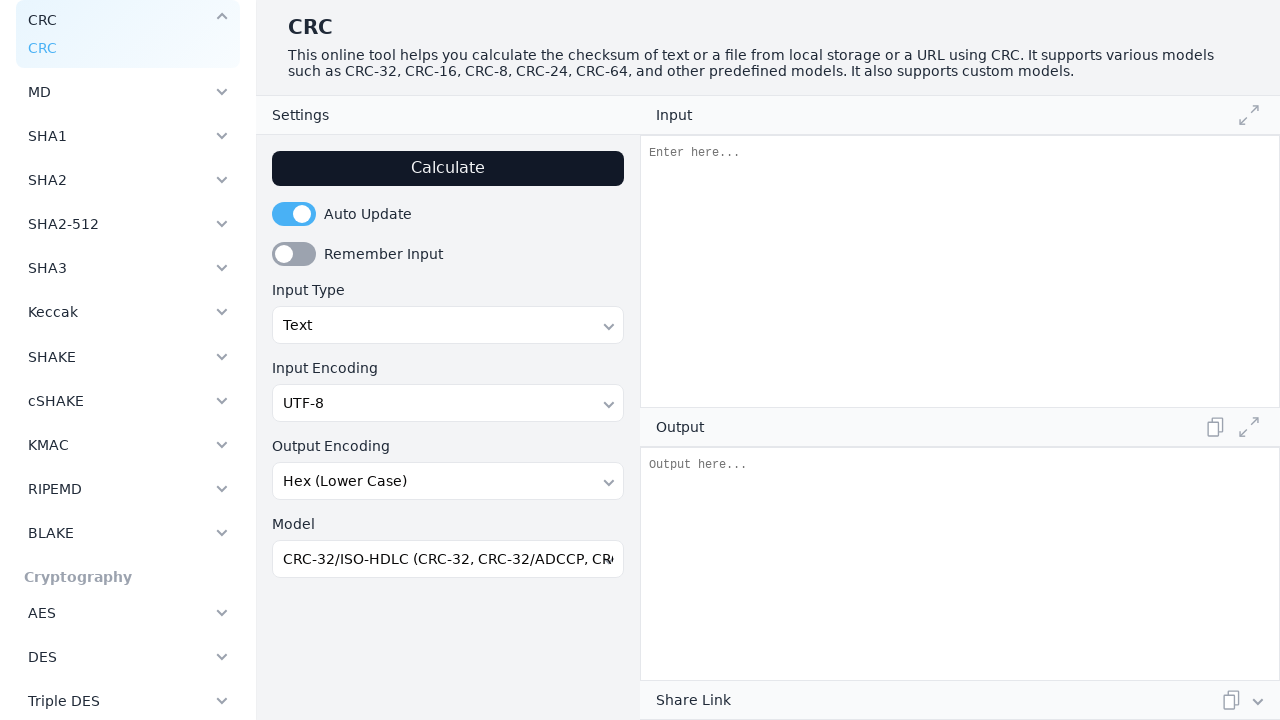

Filled input field with sample text on #input
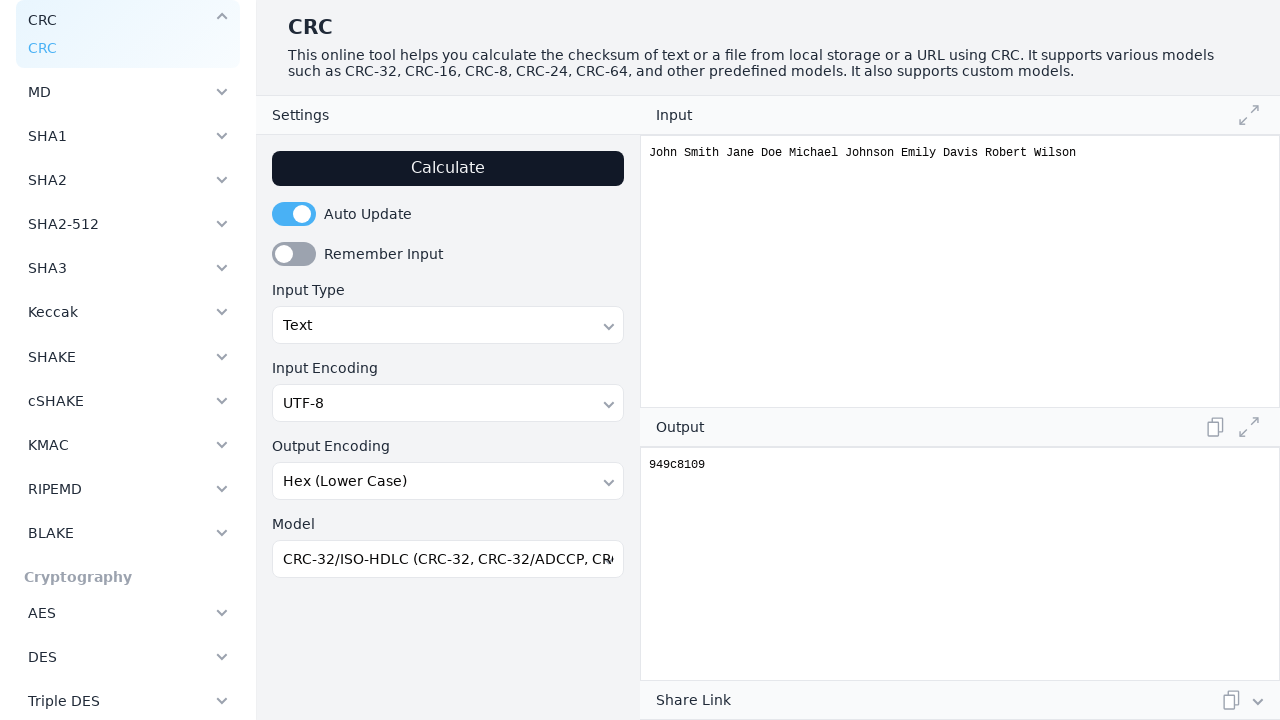

Waited for output field to be present
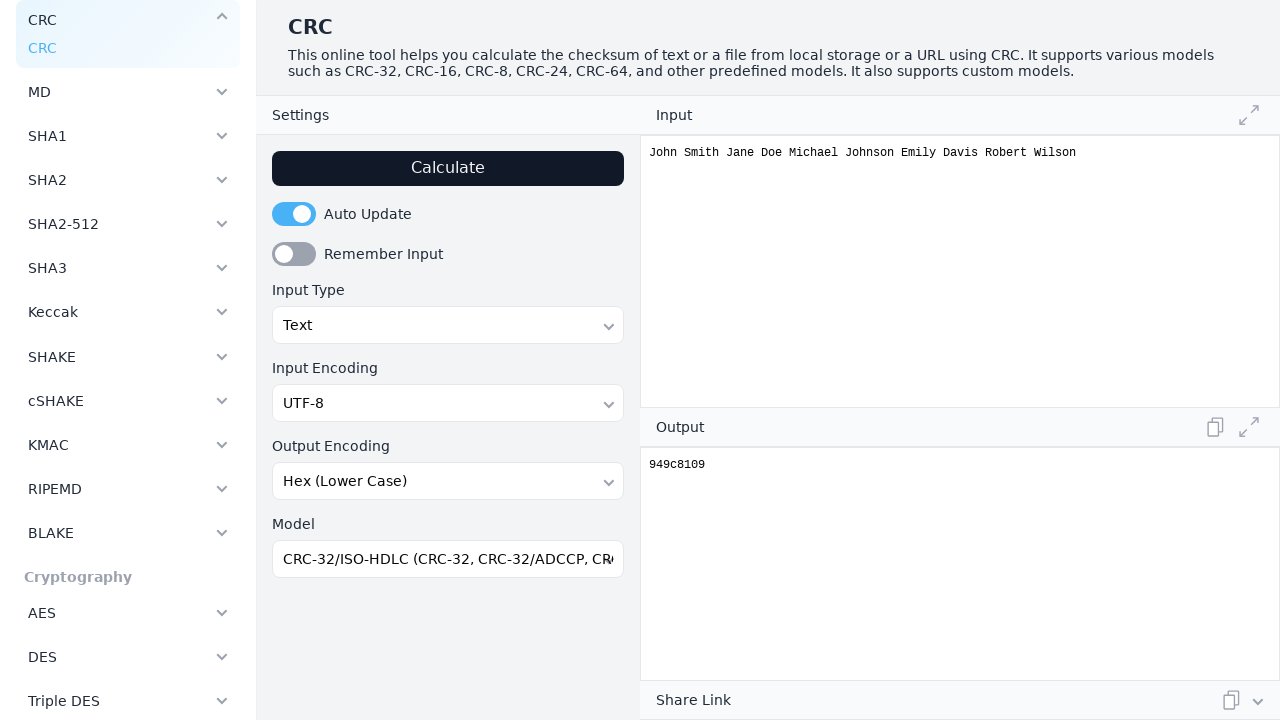

Verified CRC32 hash was computed and output field has a value
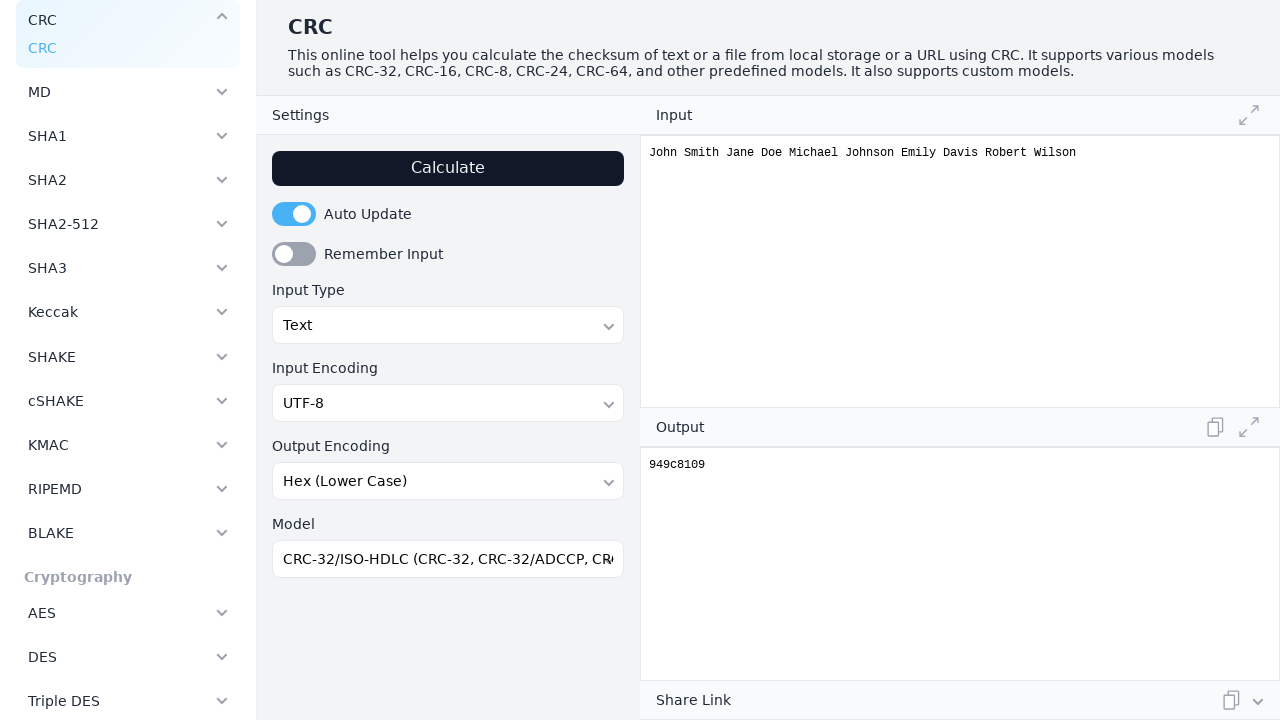

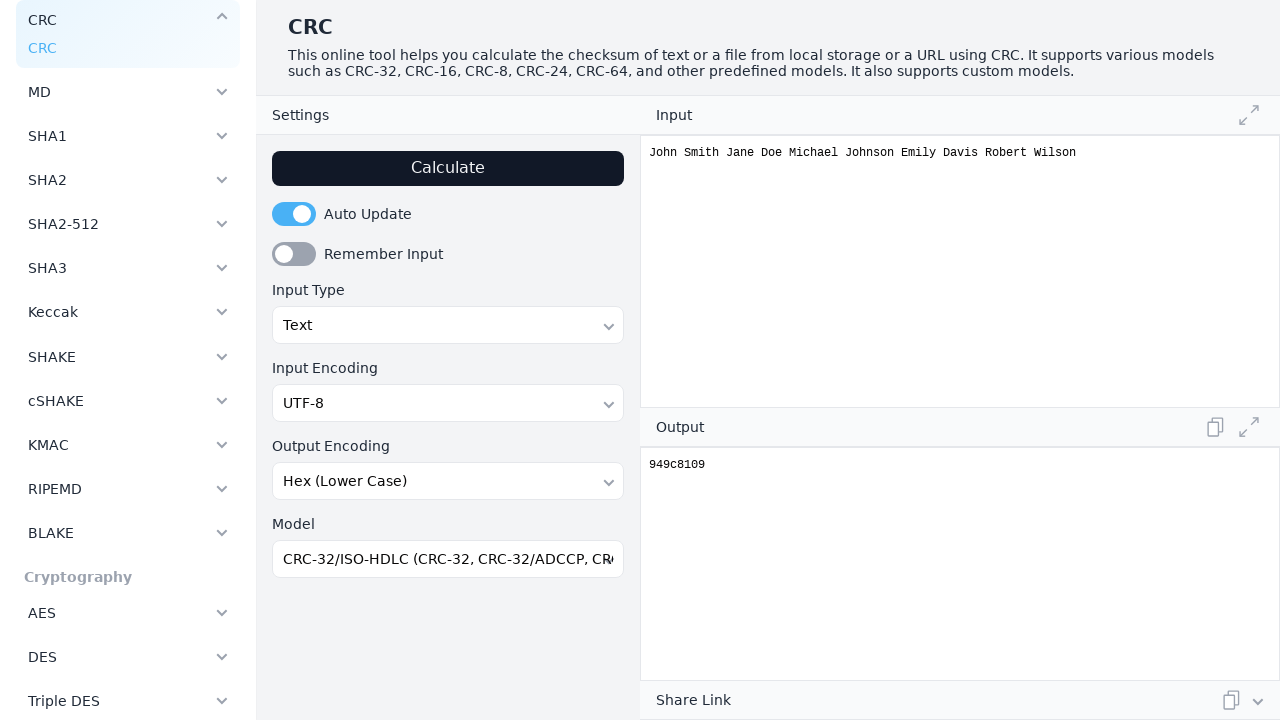